Tests that entered text is trimmed when editing a todo item

Starting URL: https://demo.playwright.dev/todomvc

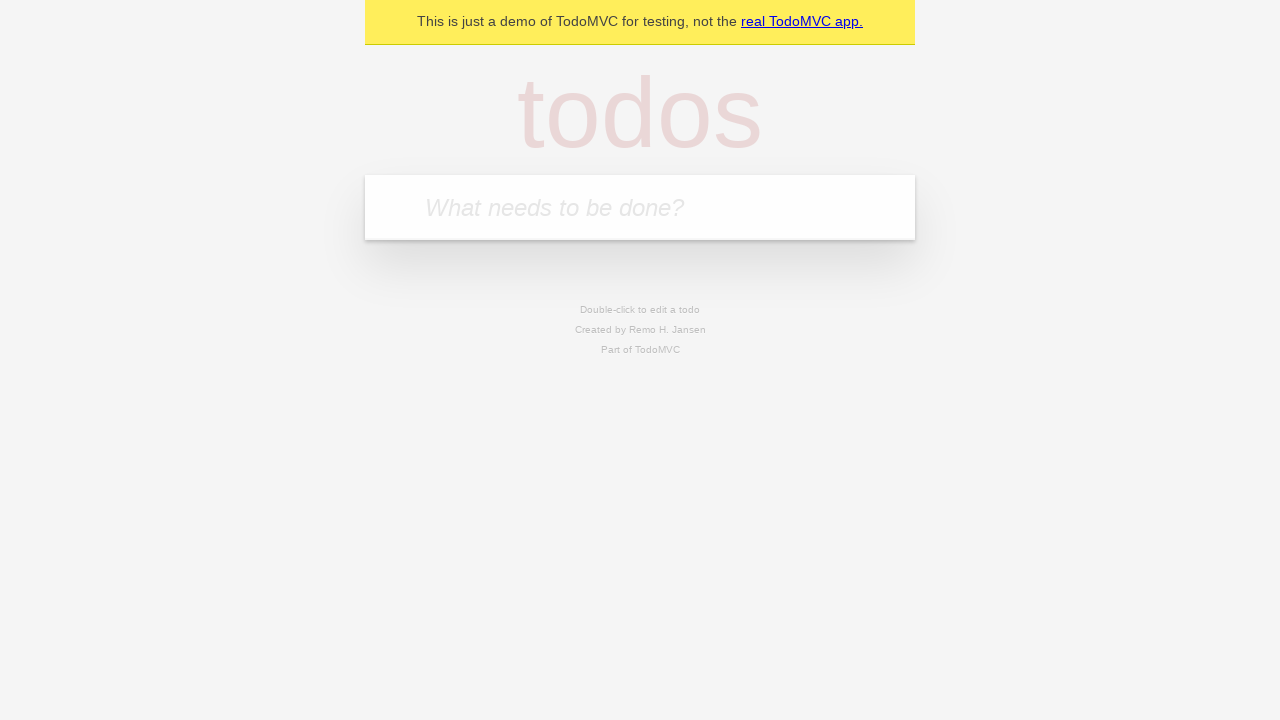

Filled new todo input with 'buy some cheese' on .new-todo
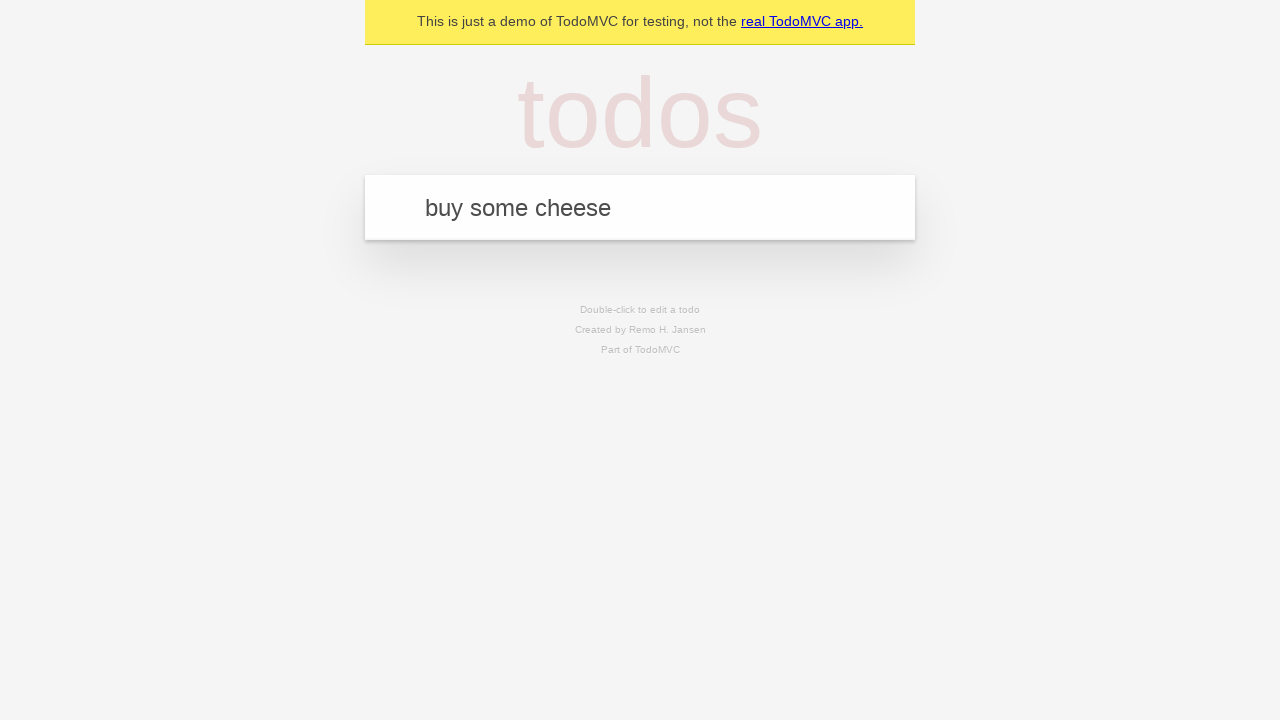

Pressed Enter to create first todo on .new-todo
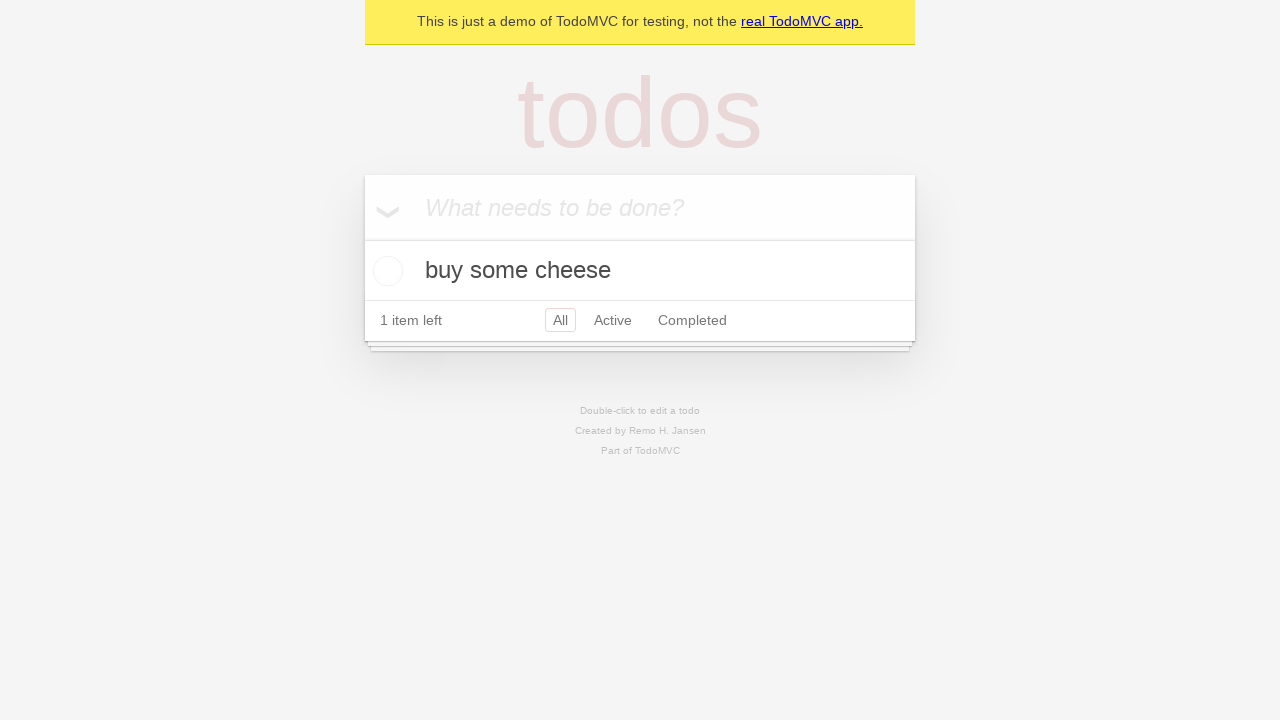

Filled new todo input with 'feed the cat' on .new-todo
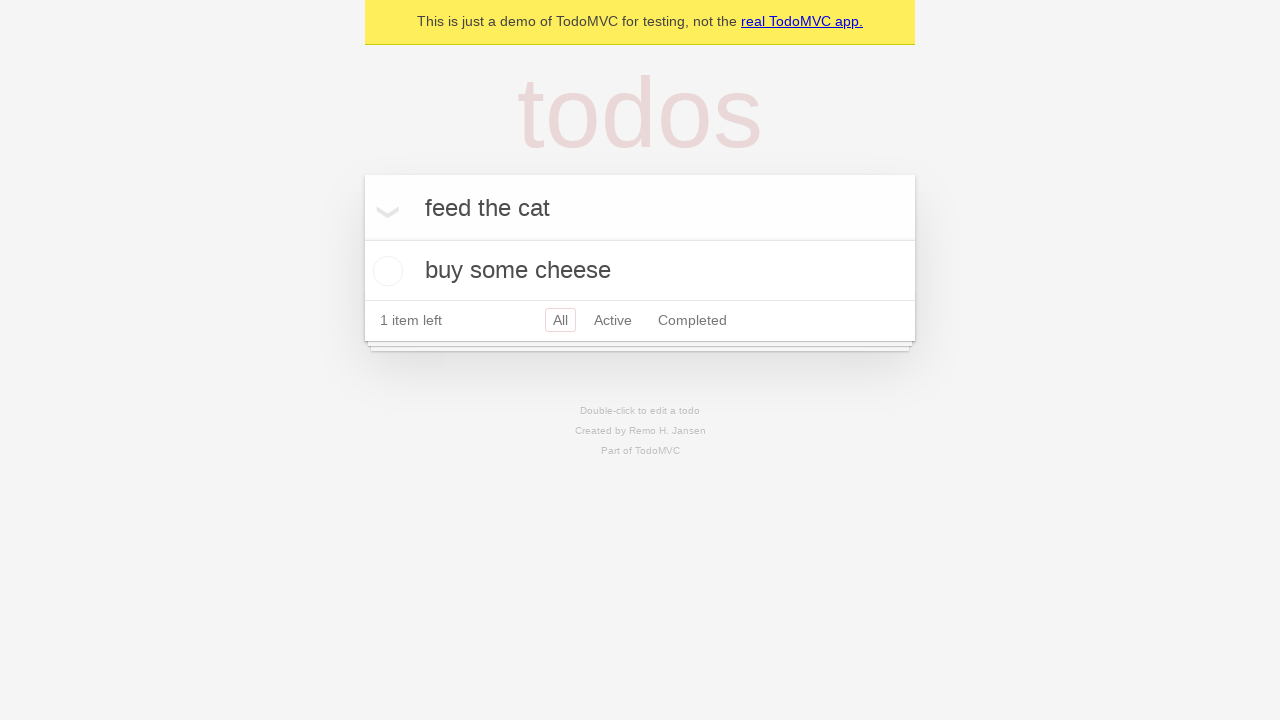

Pressed Enter to create second todo on .new-todo
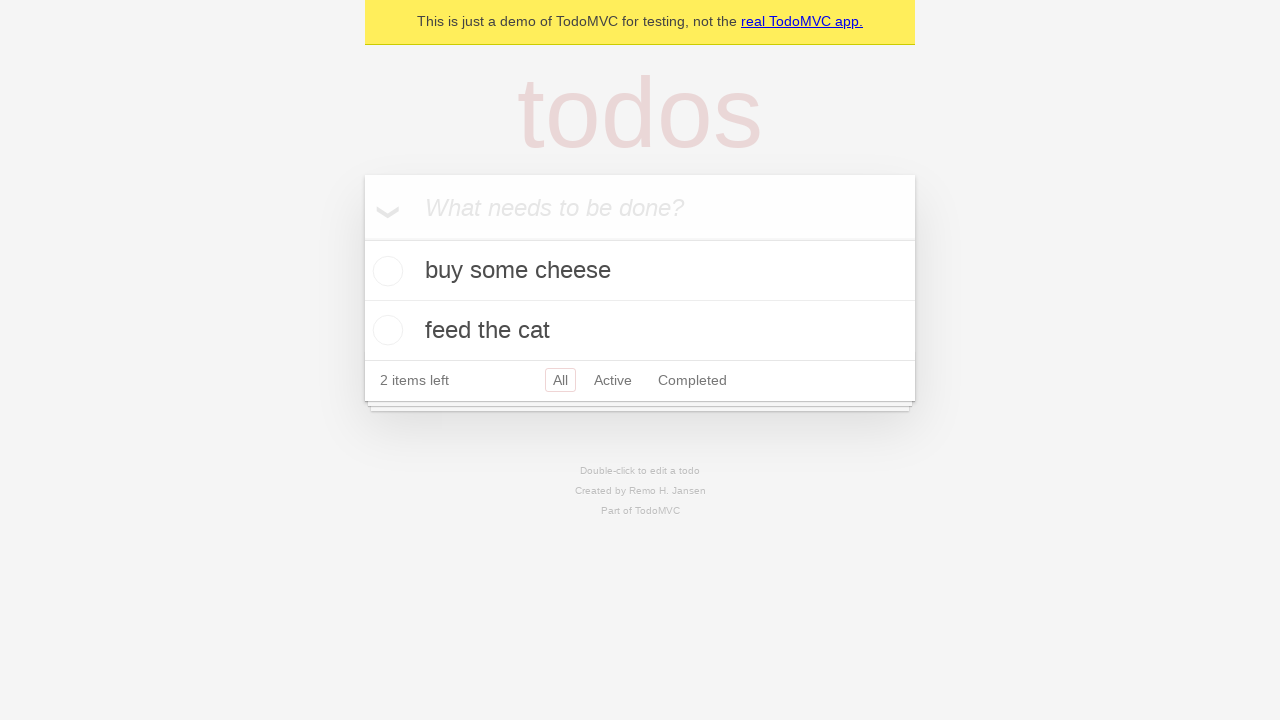

Filled new todo input with 'book a doctors appointment' on .new-todo
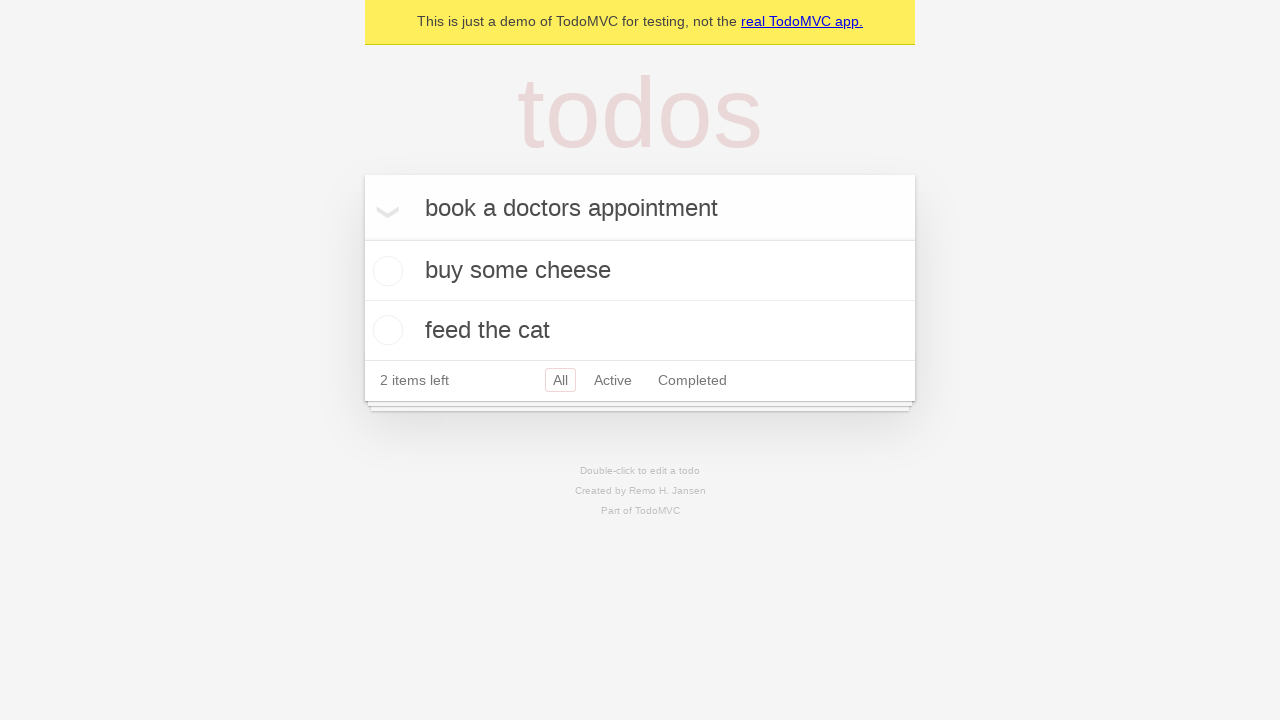

Pressed Enter to create third todo on .new-todo
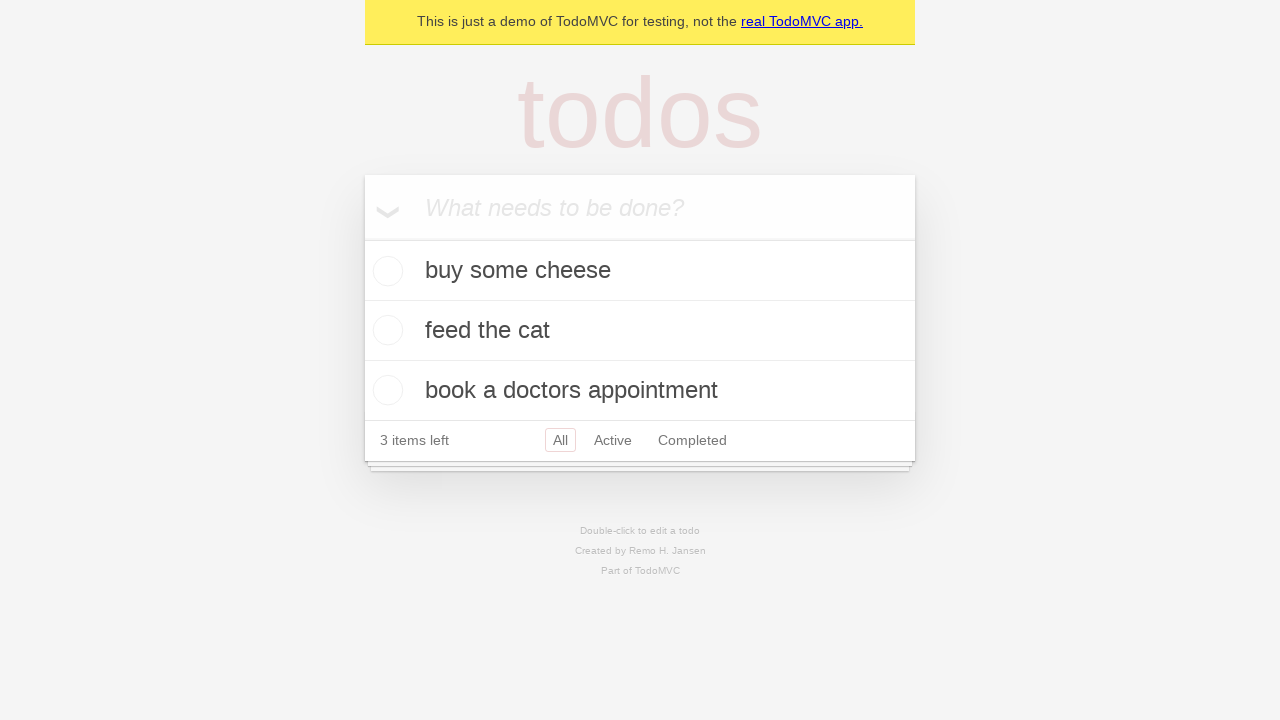

Double-clicked second todo to enter edit mode at (640, 331) on .todo-list li >> nth=1
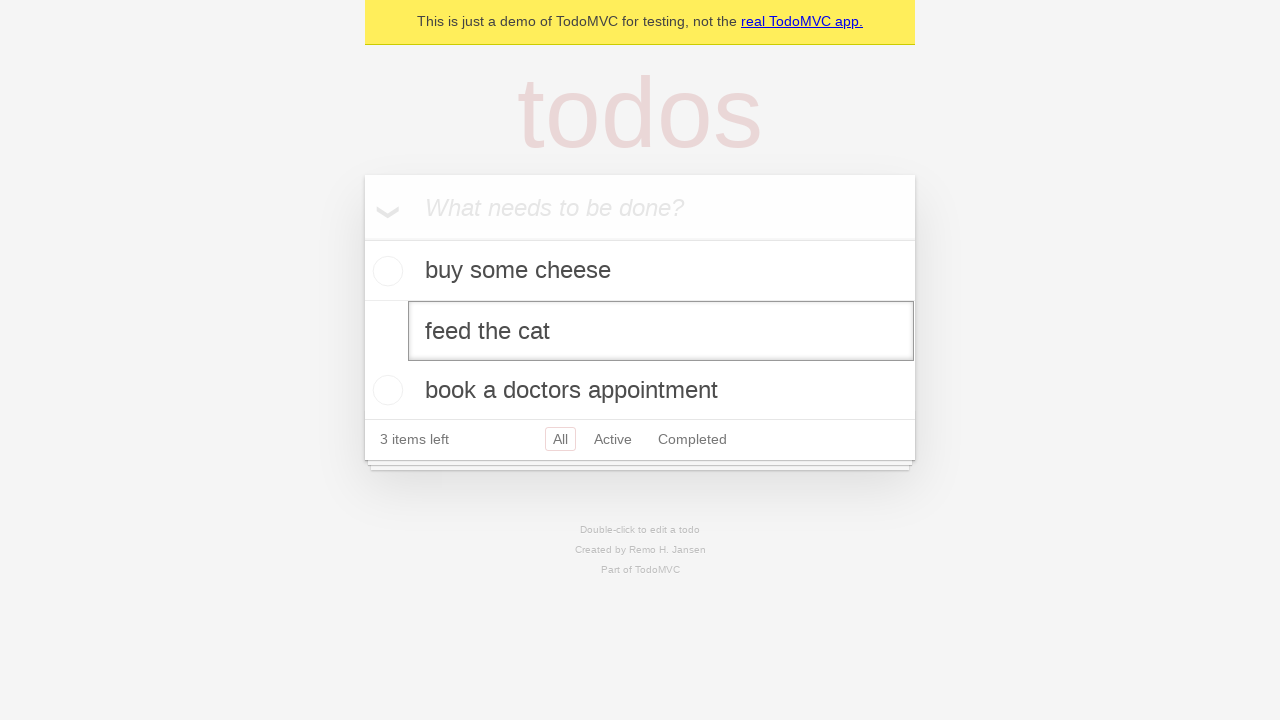

Filled edit field with text containing leading and trailing whitespace on .todo-list li >> nth=1 >> .edit
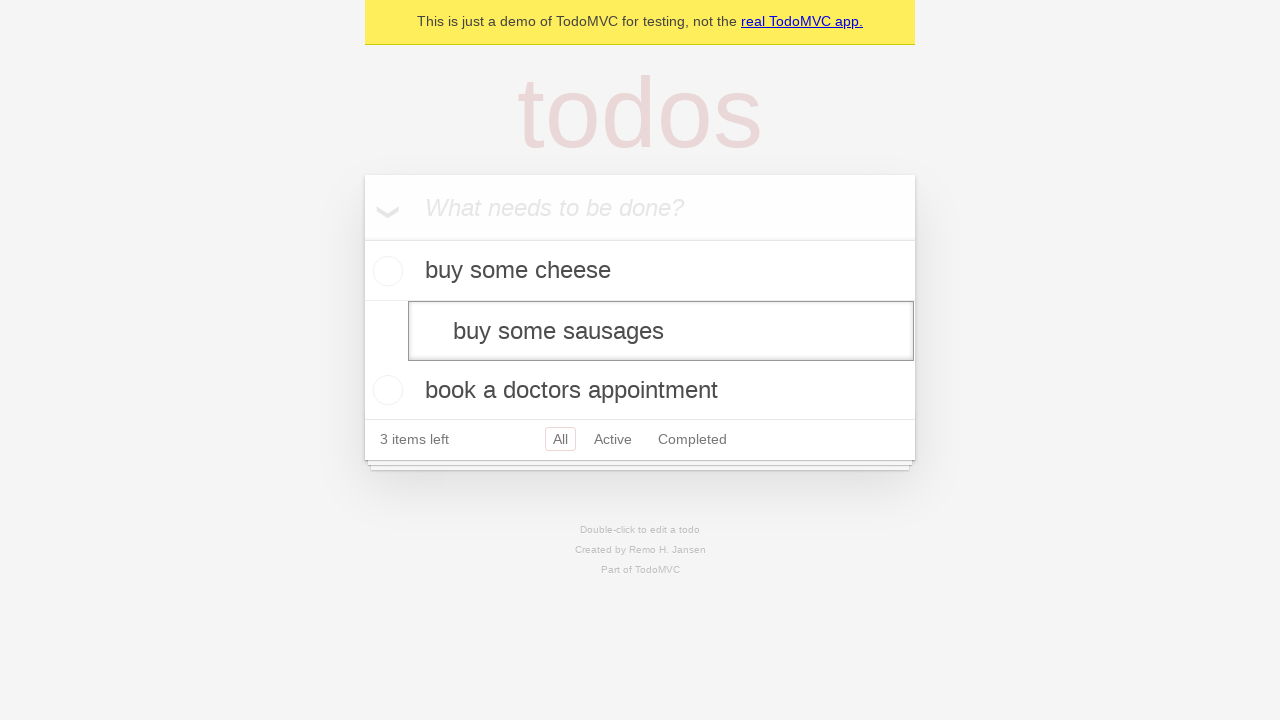

Pressed Enter to save edited todo with whitespace on .todo-list li >> nth=1 >> .edit
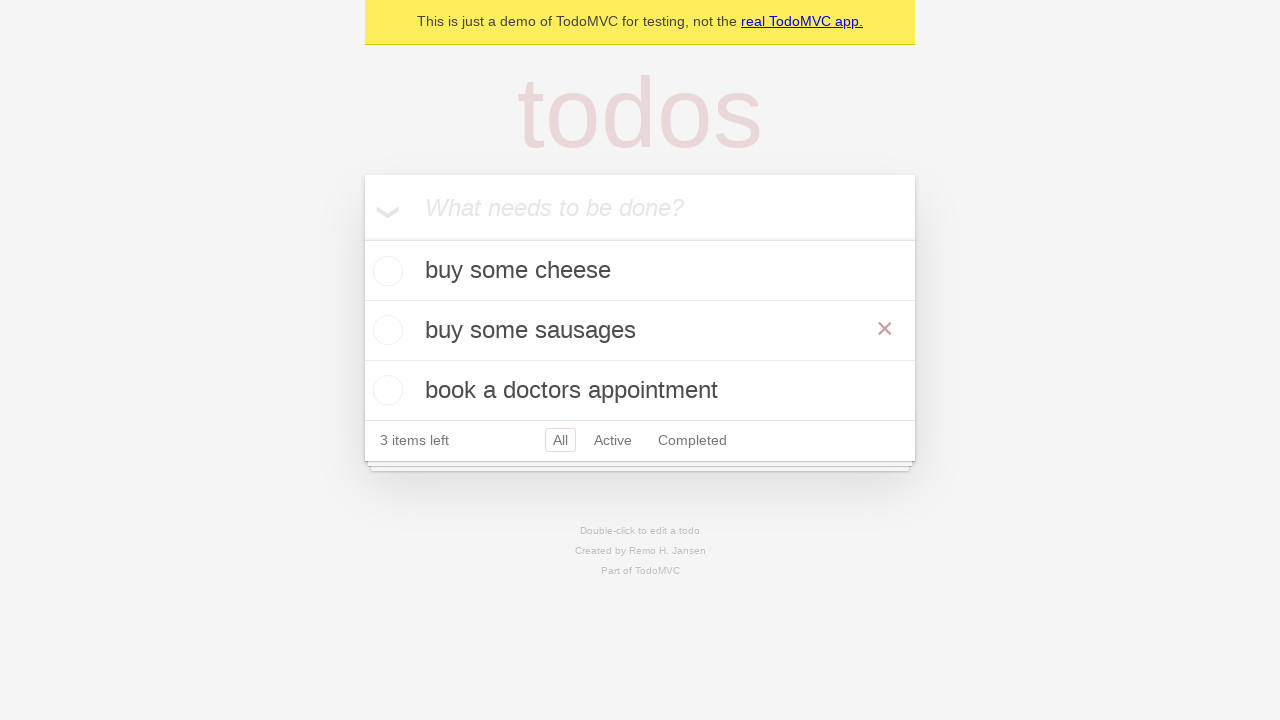

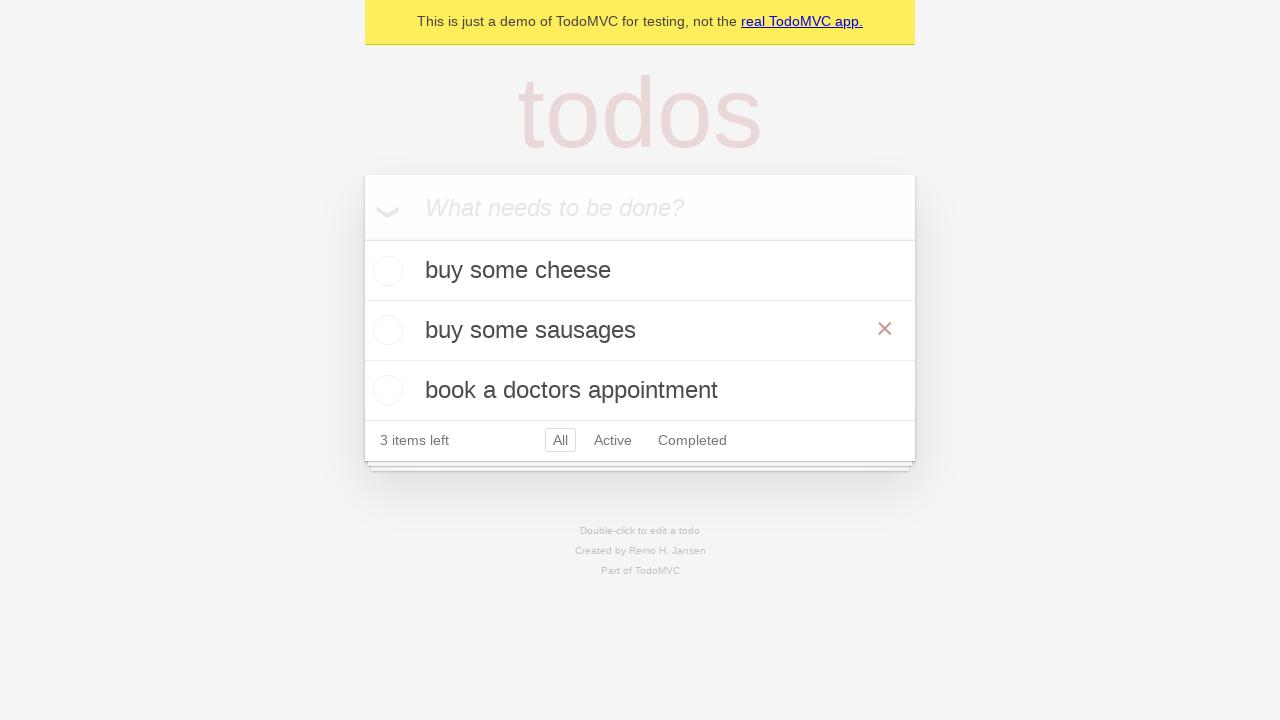